Tests calendar date picker functionality by opening the date picker, navigating through months, and selecting a specific date (April 20, 2023)

Starting URL: http://seleniumpractise.blogspot.com/2016/08/how-to-handle-calendar-in-selenium.html

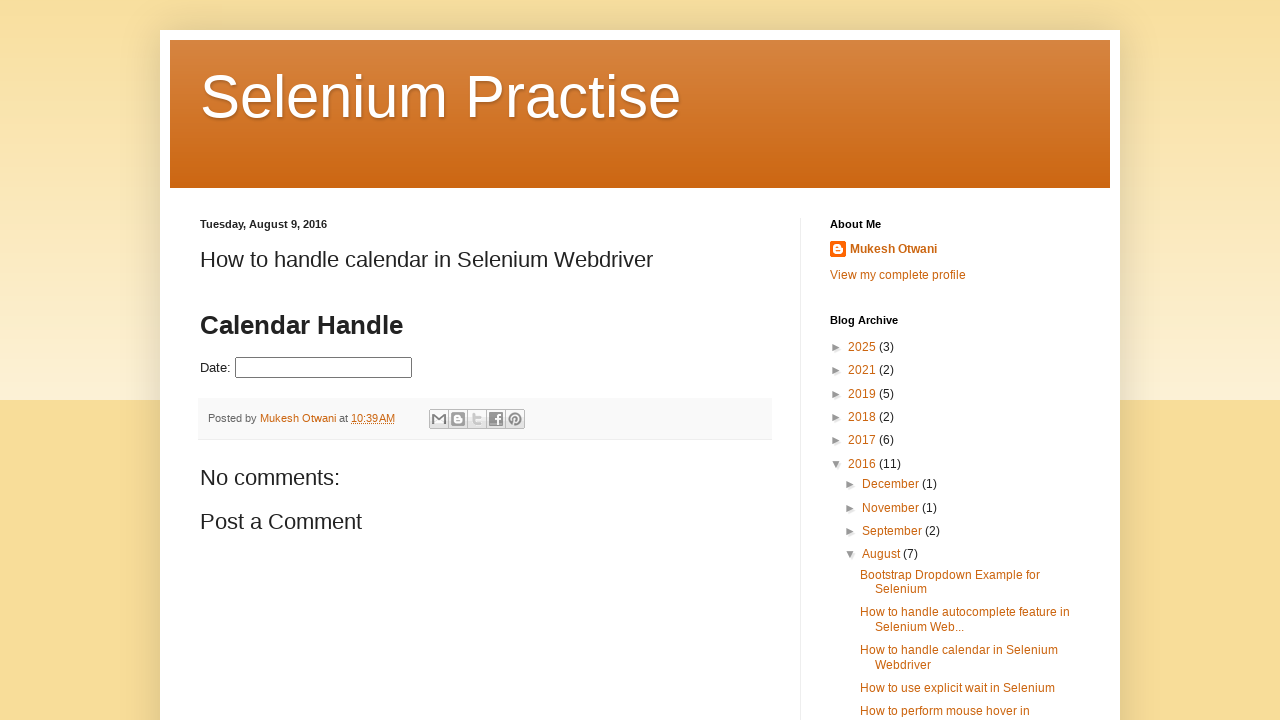

Clicked on the date picker input to open the calendar at (324, 368) on input#datepicker
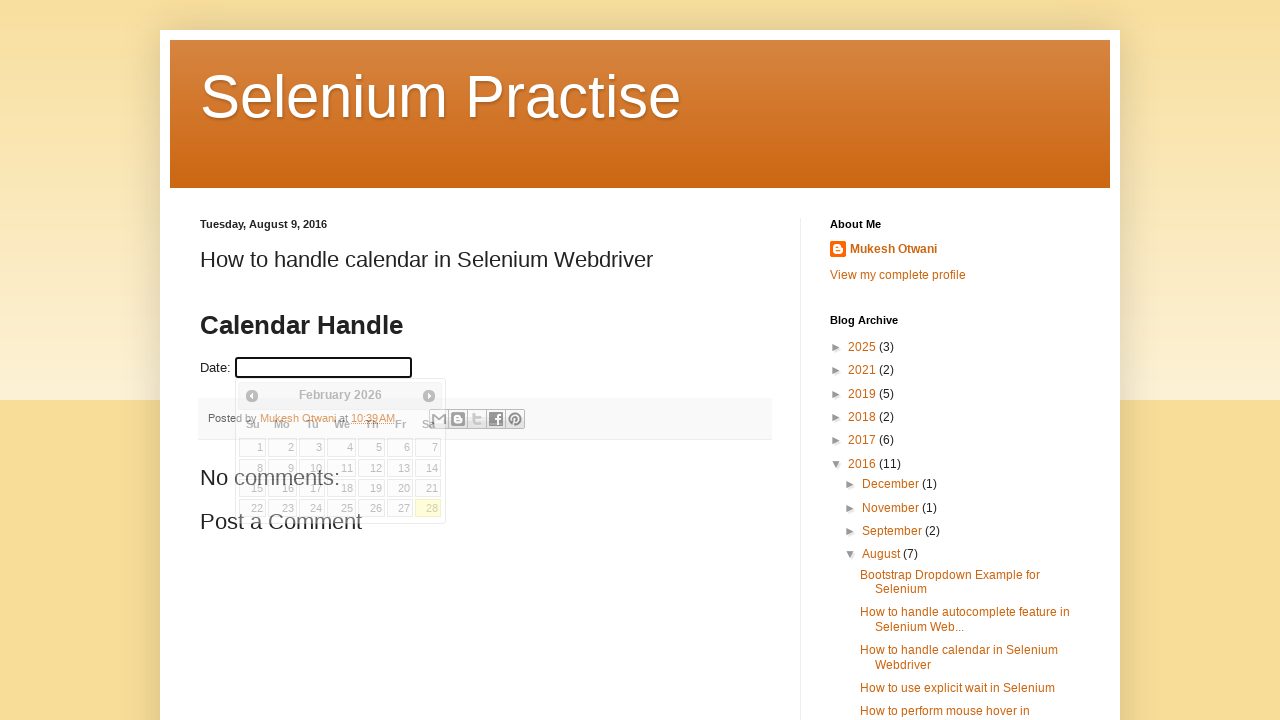

Calendar date picker appeared
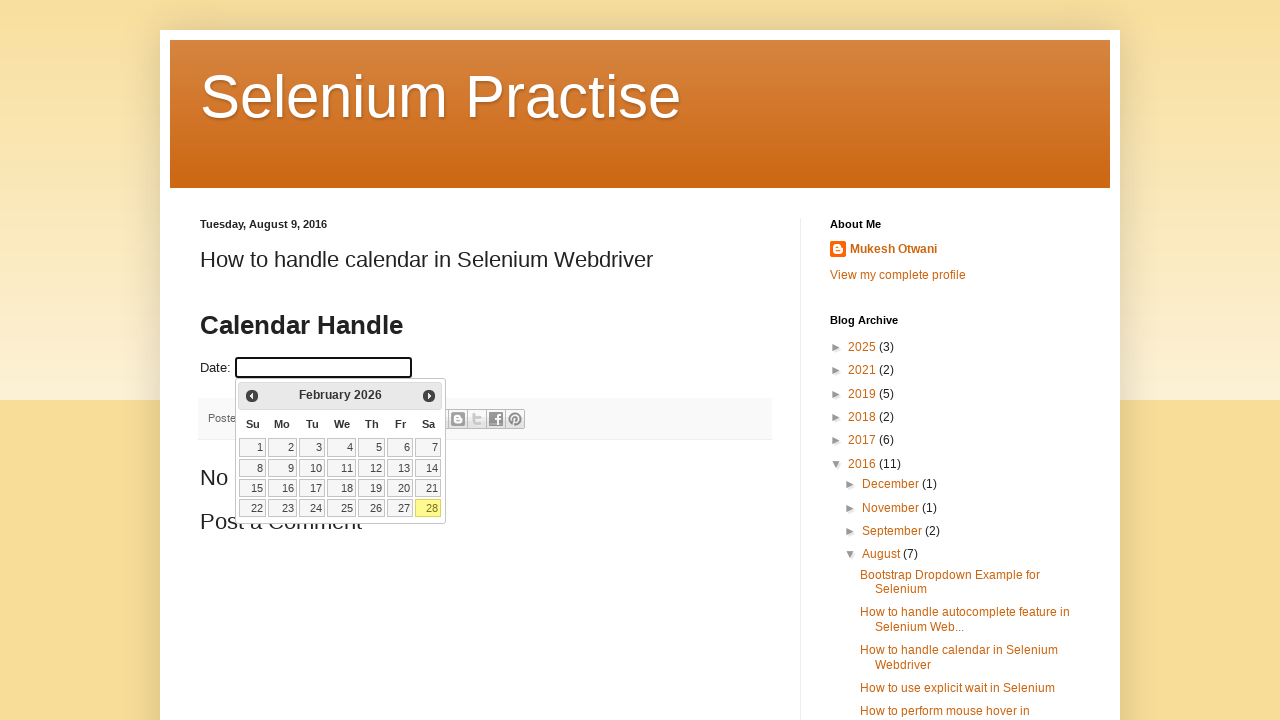

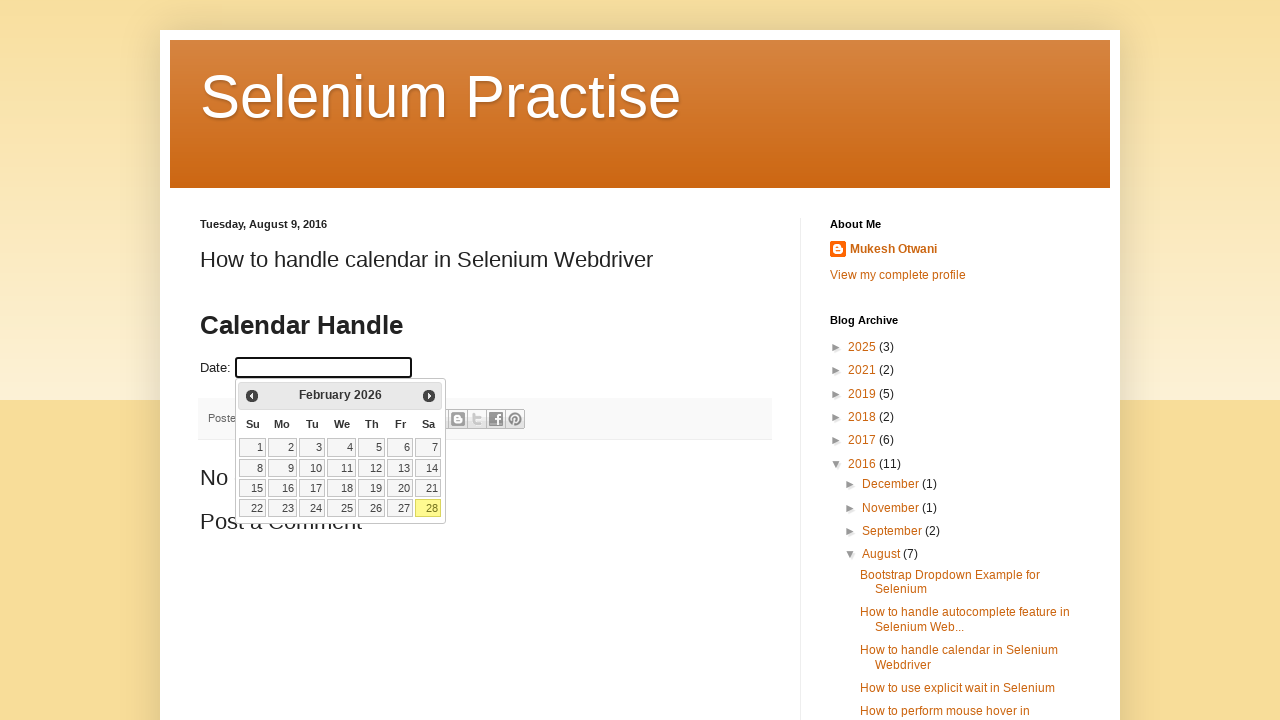